Tests click and hold selection by dragging from first to fourth element to select multiple items

Starting URL: https://automationfc.github.io/jquery-selectable/

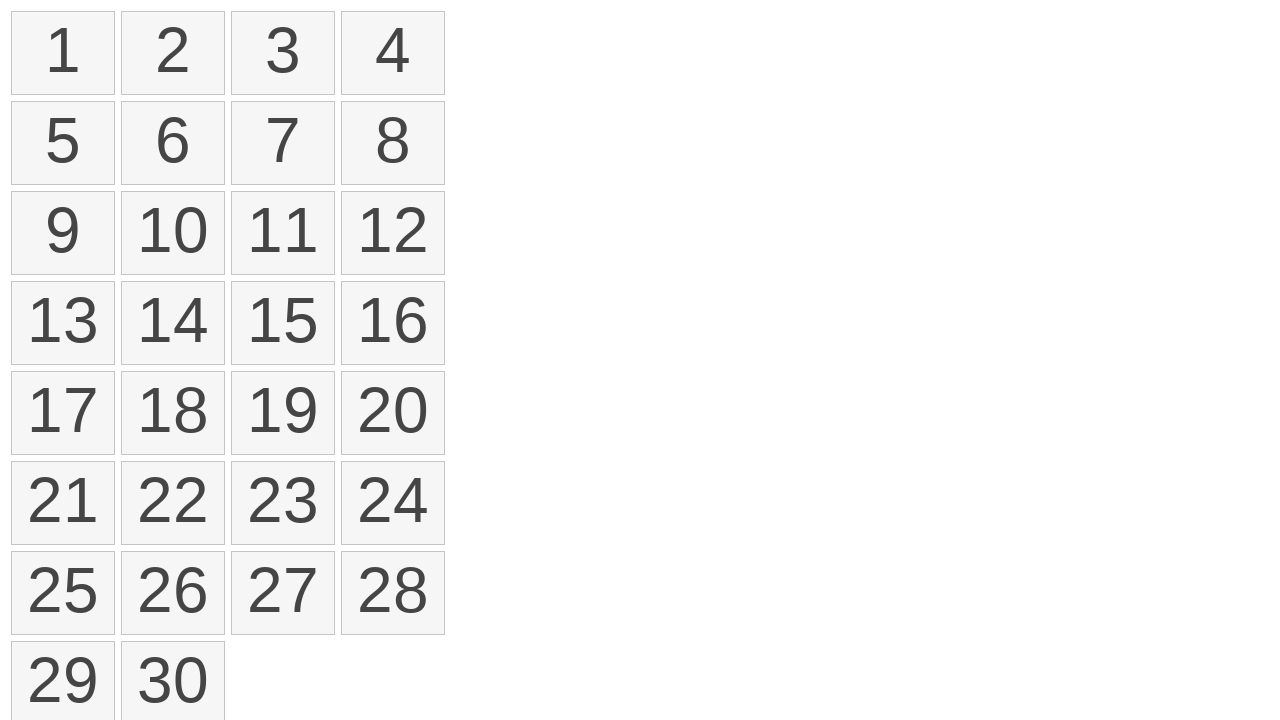

Navigated to jQuery selectable test page
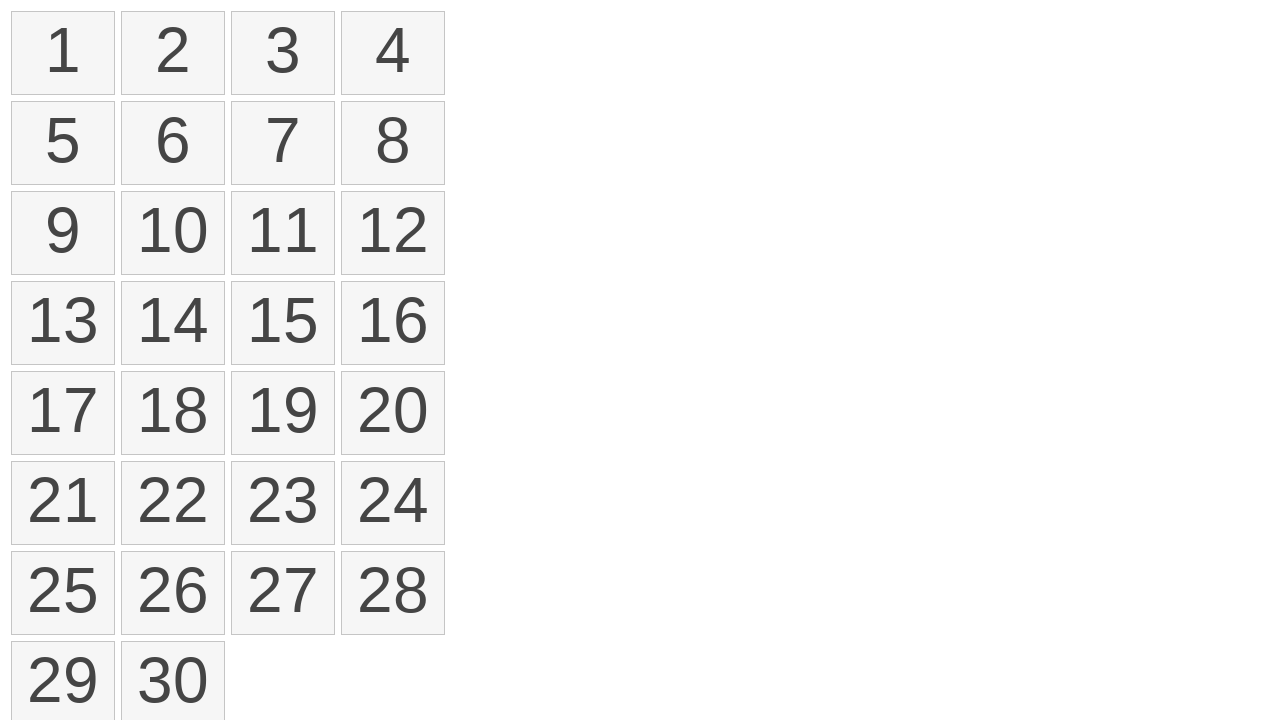

Located first selectable item
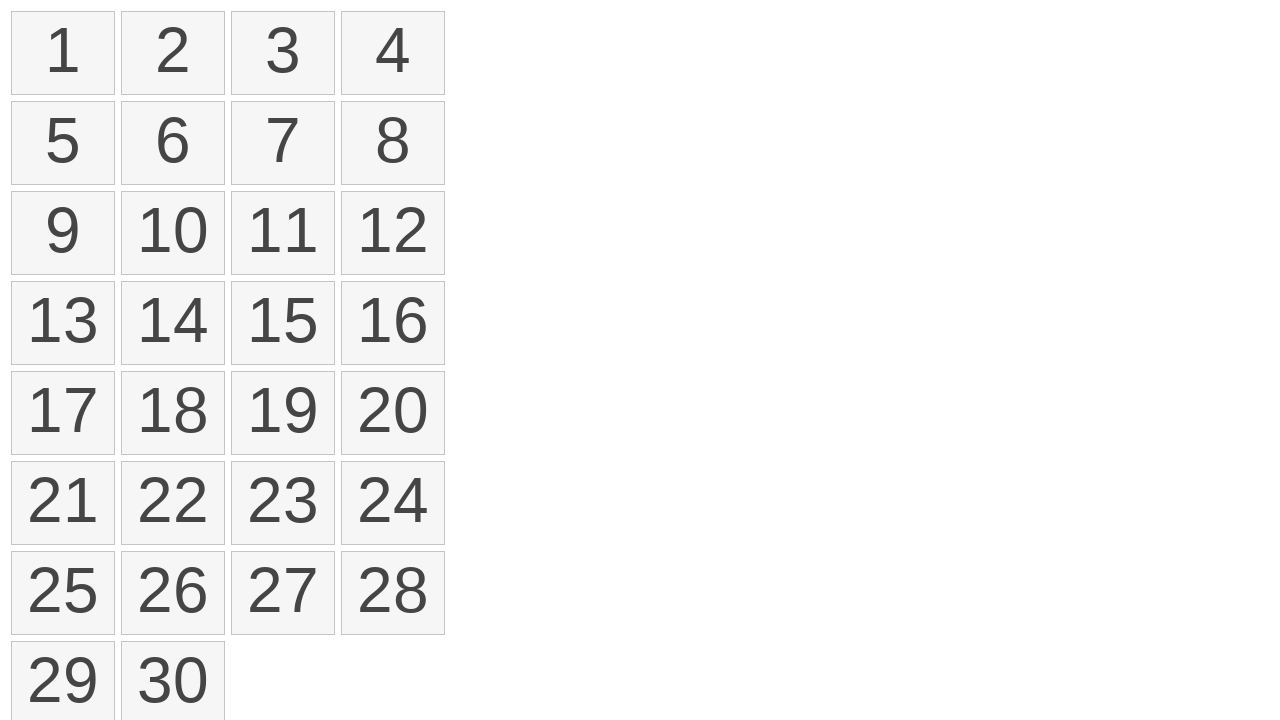

Located fourth selectable item
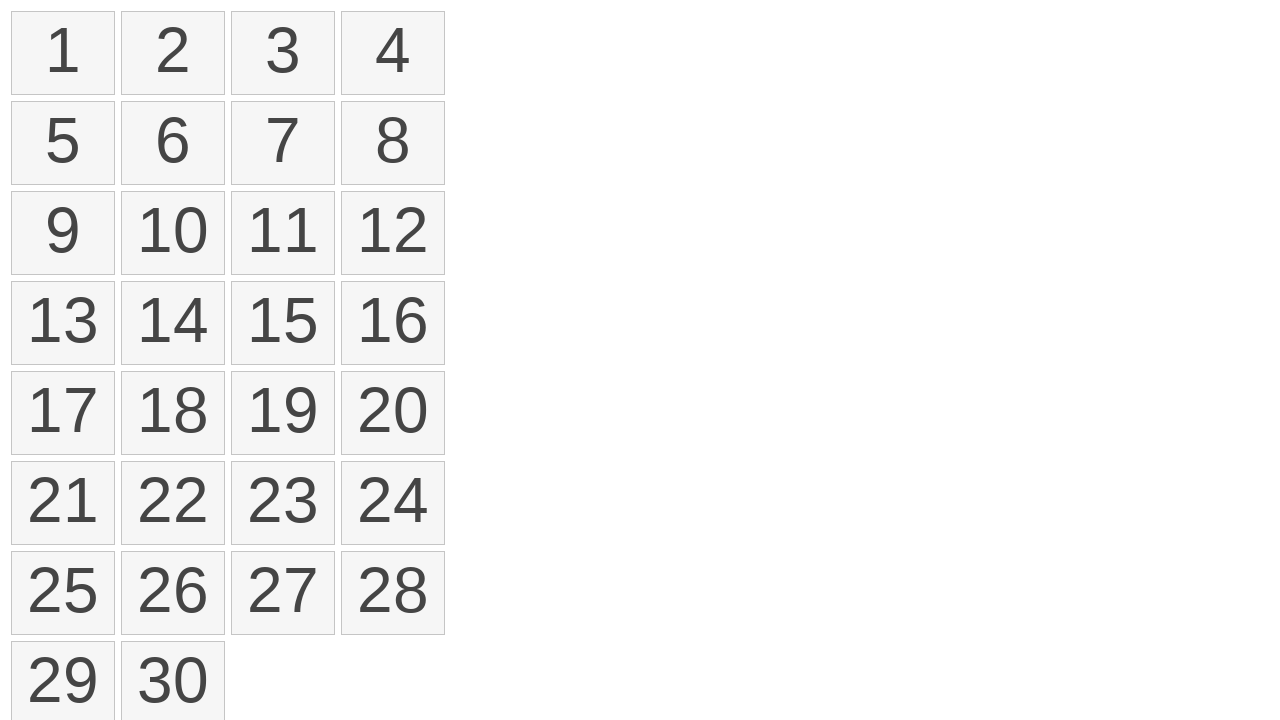

Dragged from first item to fourth item to select multiple items at (393, 53)
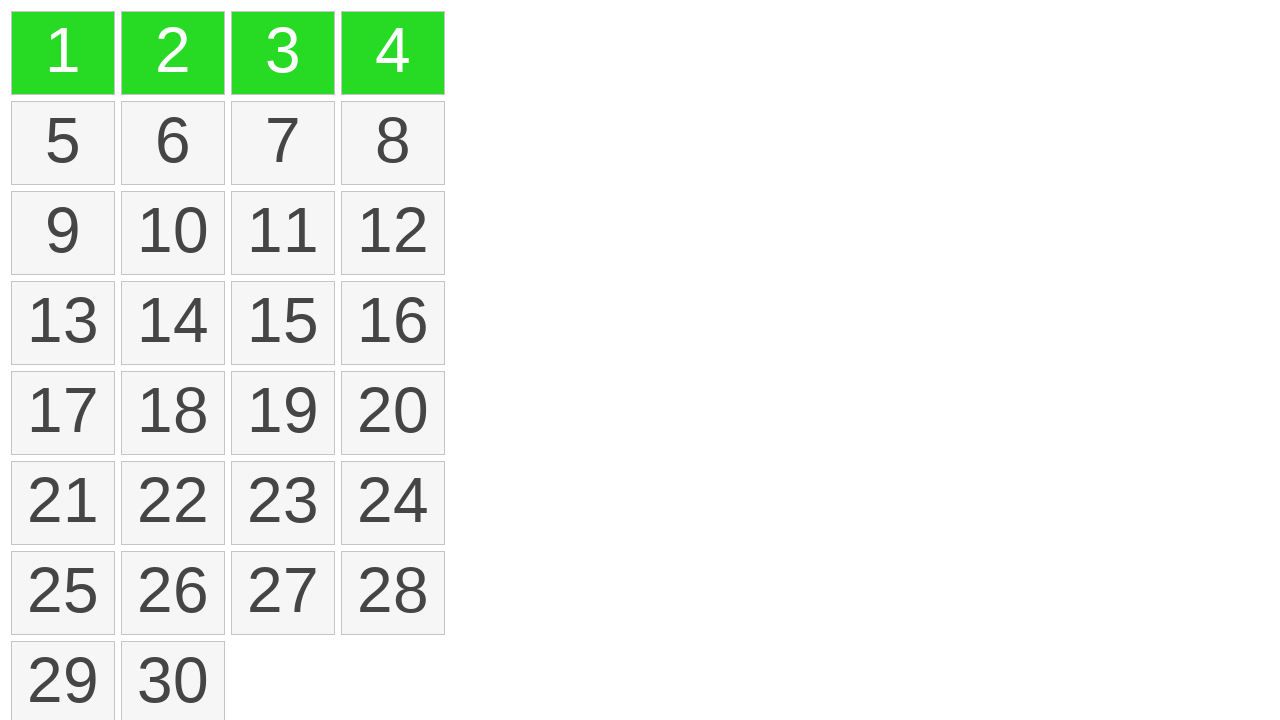

Verified that items are selected (ui-selected class present)
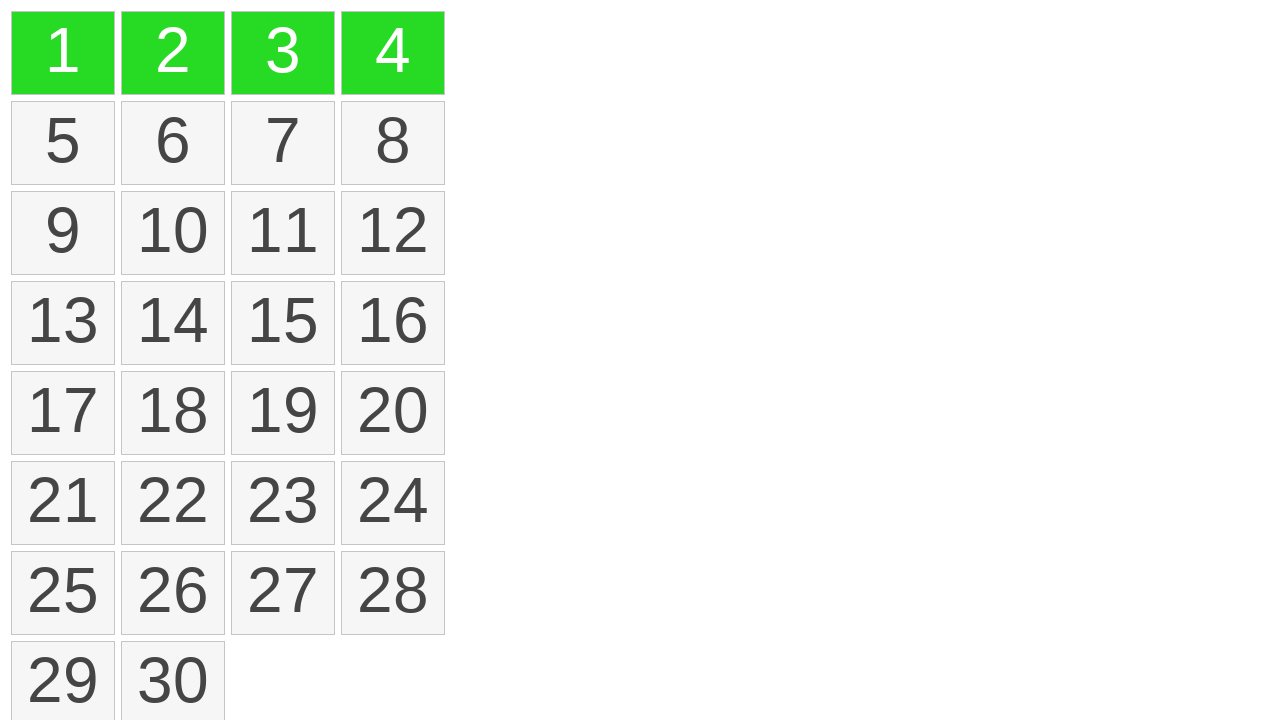

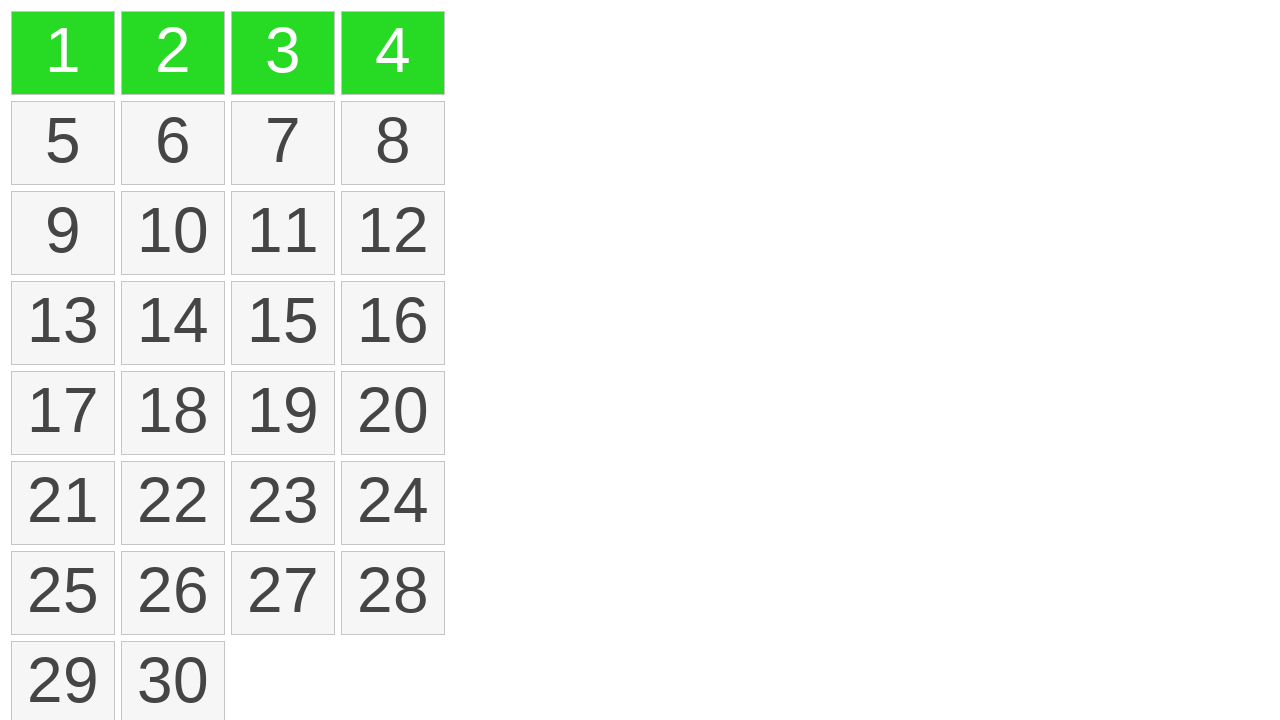